Tests WHOIS lookup functionality by entering a domain name and submitting the search

Starting URL: https://www.whois.com/whois

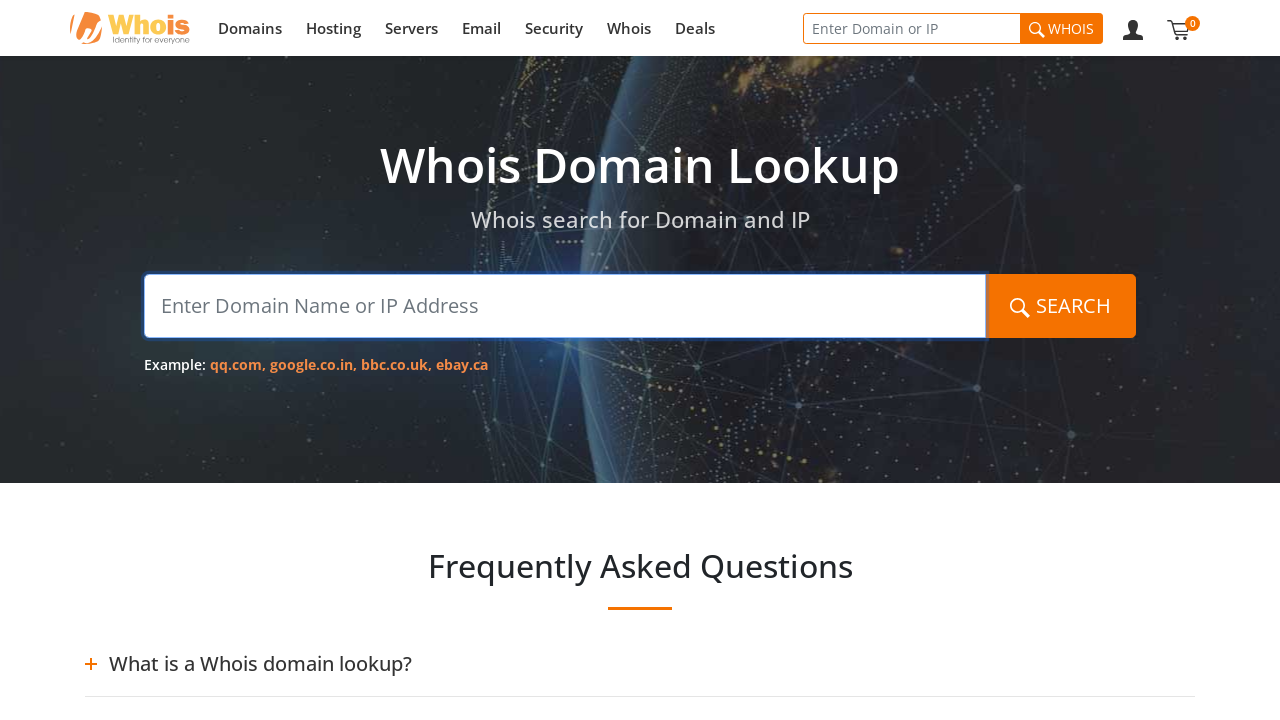

Clicked on the search input field at (565, 306) on #query
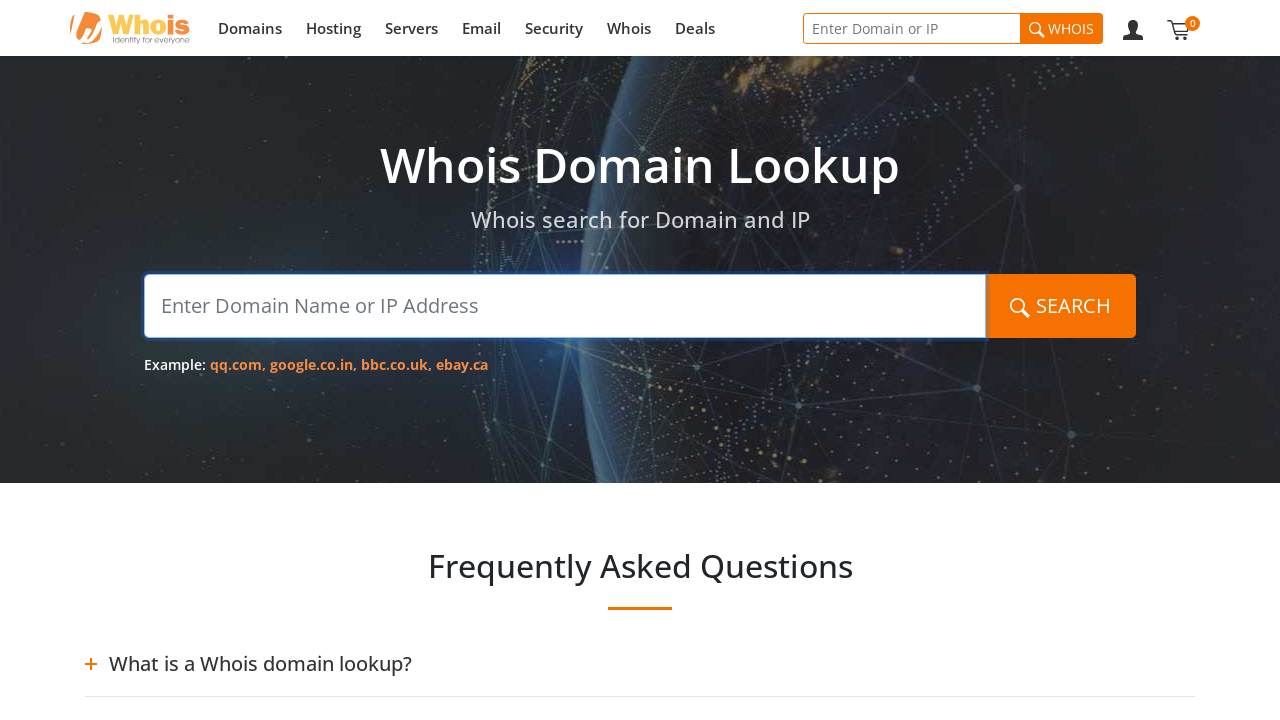

Filled search field with domain 'example.com' on #query
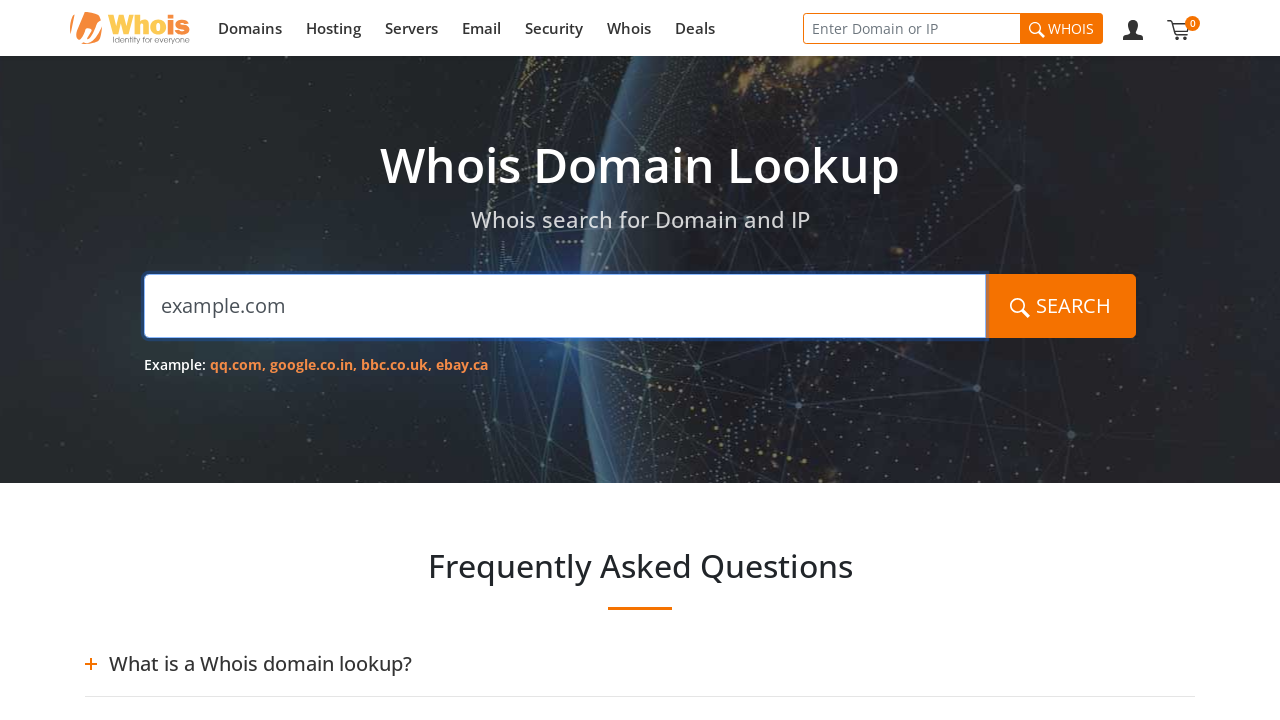

Pressed Enter to submit the WHOIS lookup on #query
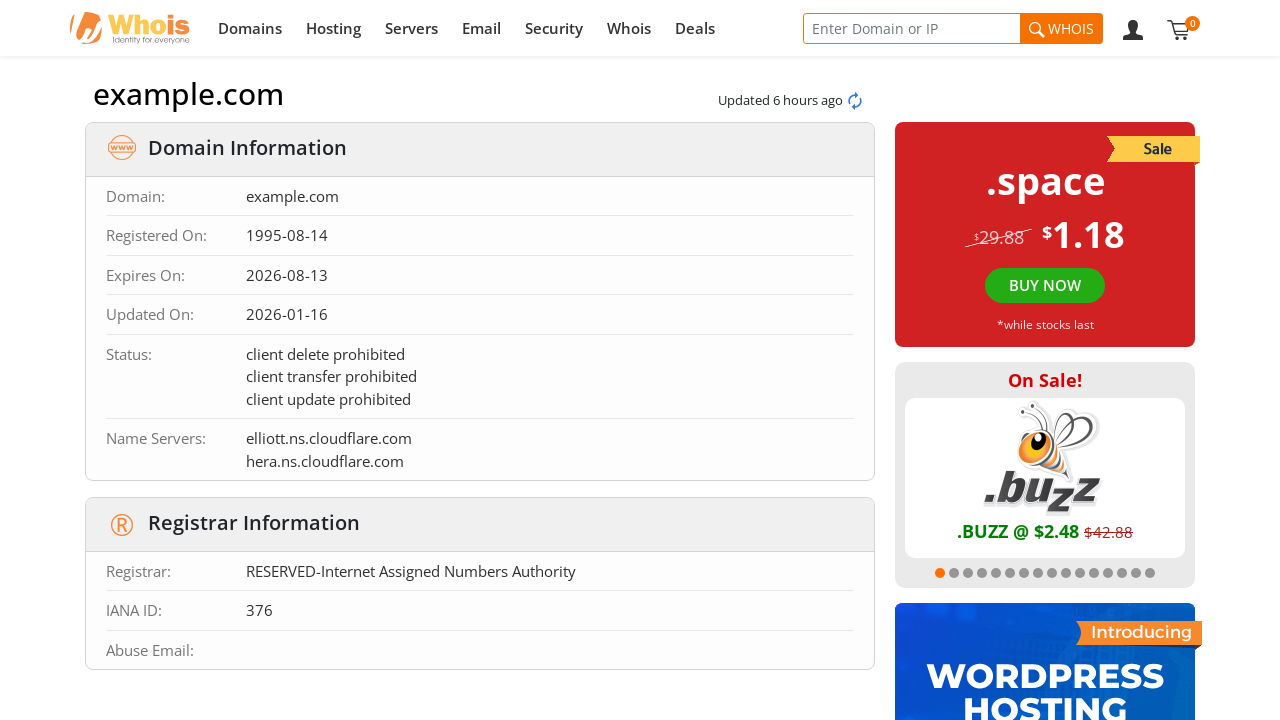

WHOIS results data loaded successfully
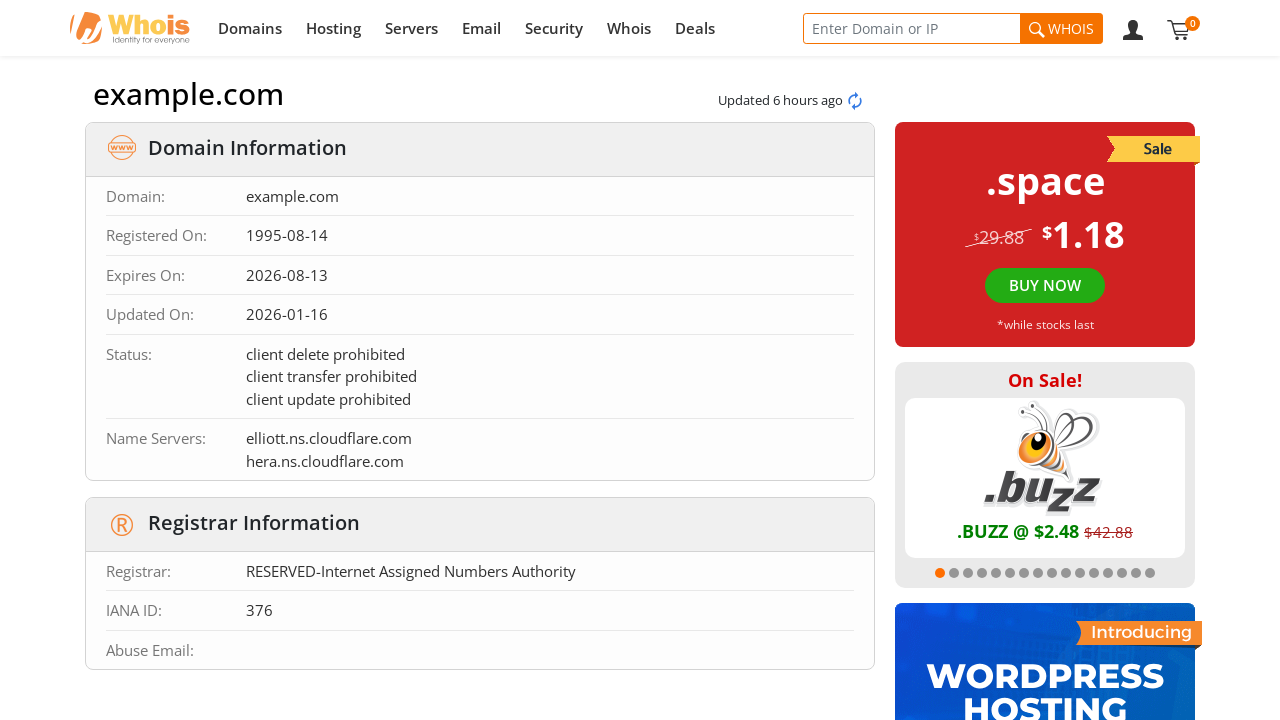

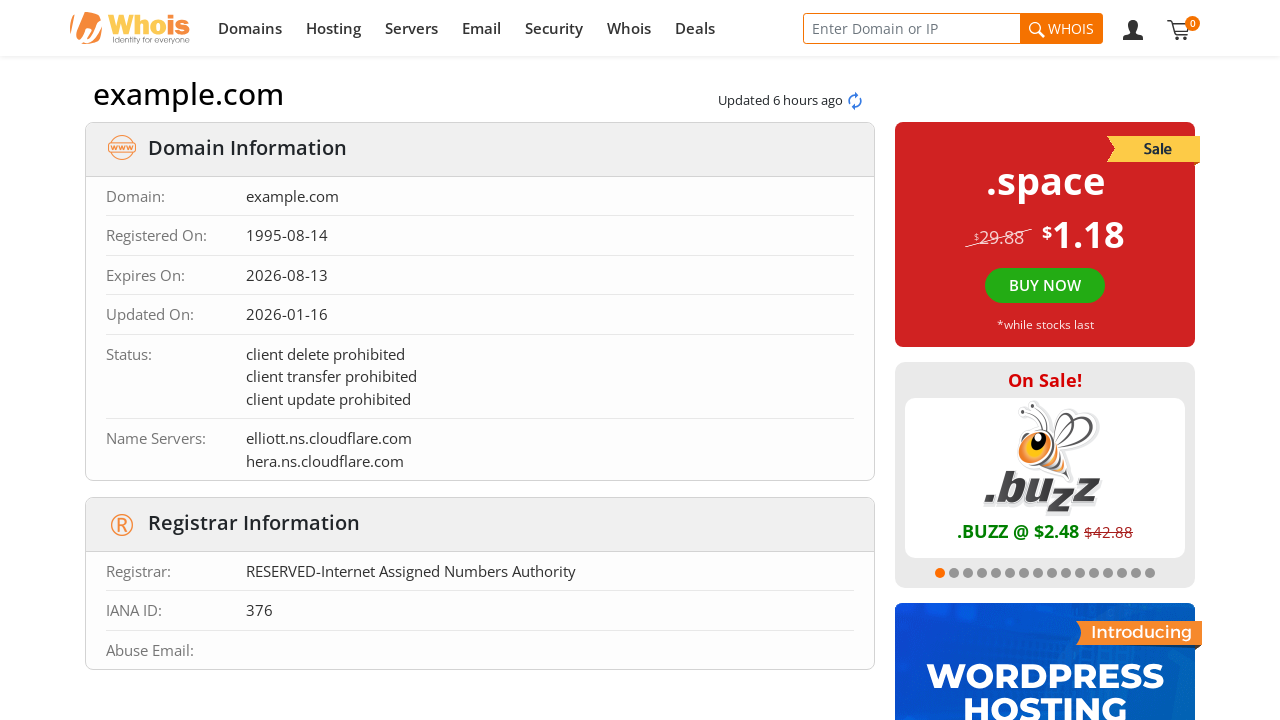